Tests different types of JavaScript alerts on a demo page including simple alerts, confirmation alerts, and prompt alerts with text input

Starting URL: https://demo.automationtesting.in/Alerts.html

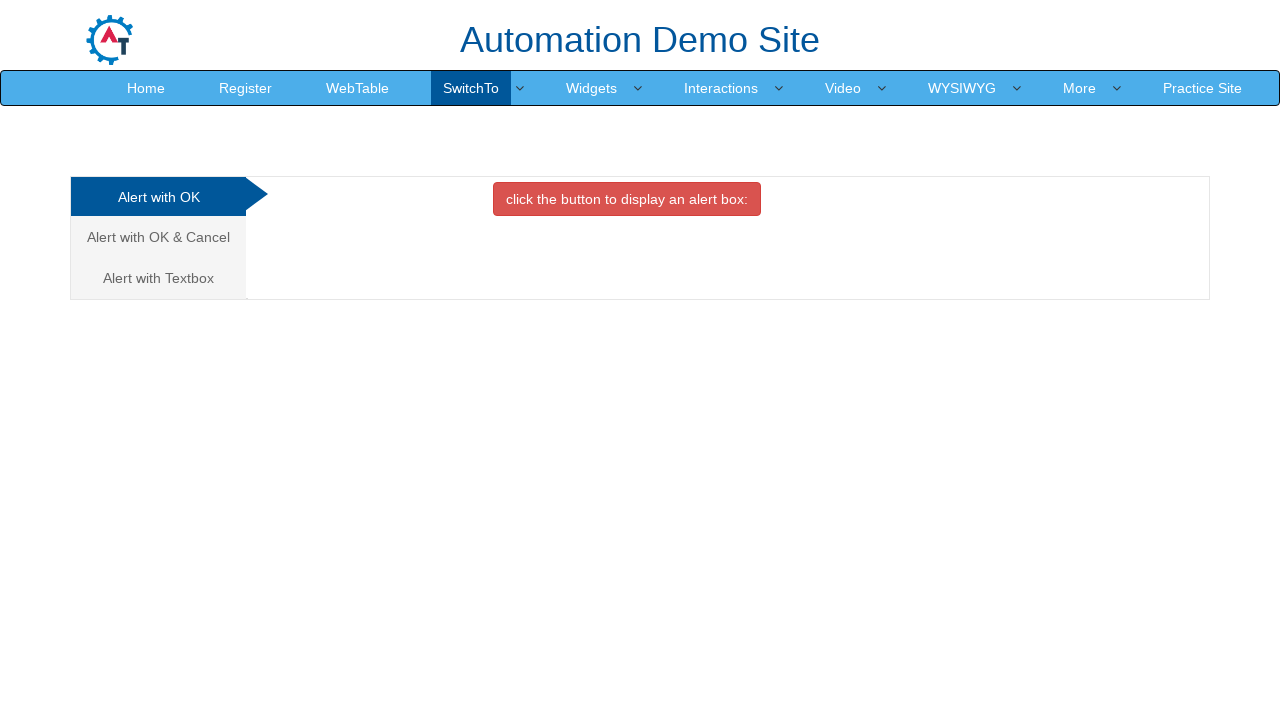

Clicked button to trigger simple alert at (627, 199) on xpath=//button[contains(text(),'click the button to display an')]
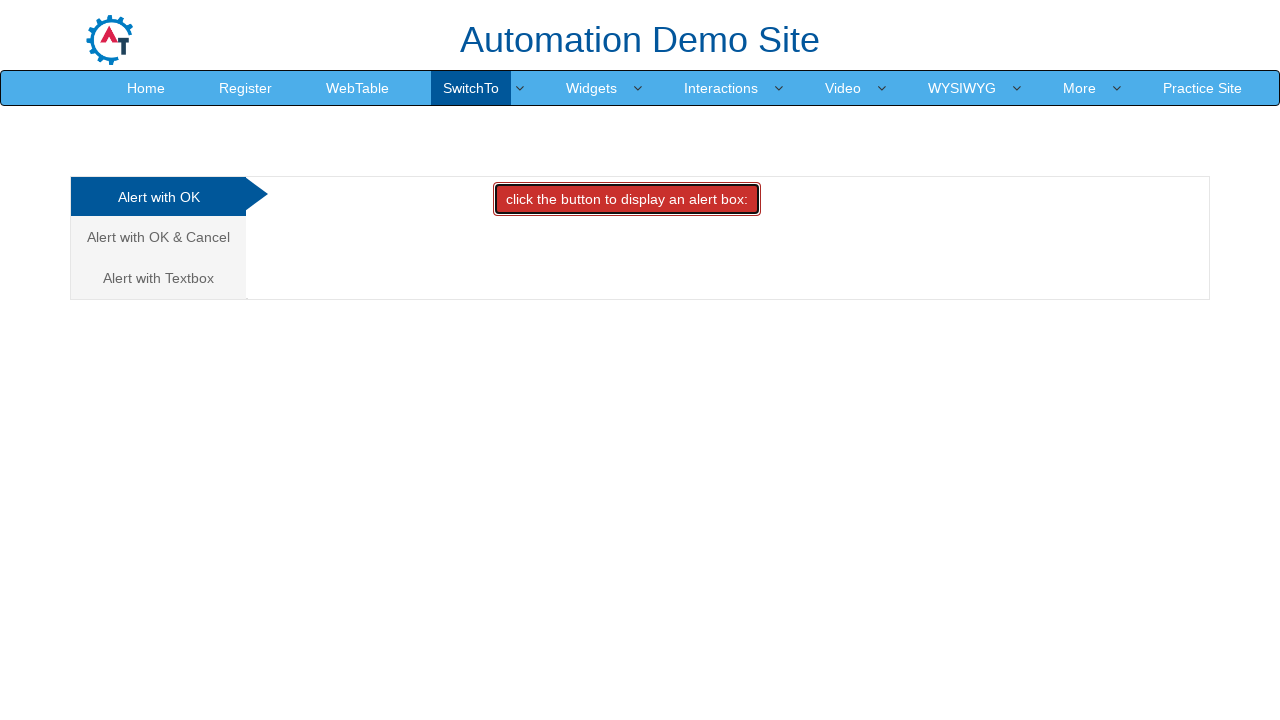

Set up dialog handler to accept simple alert
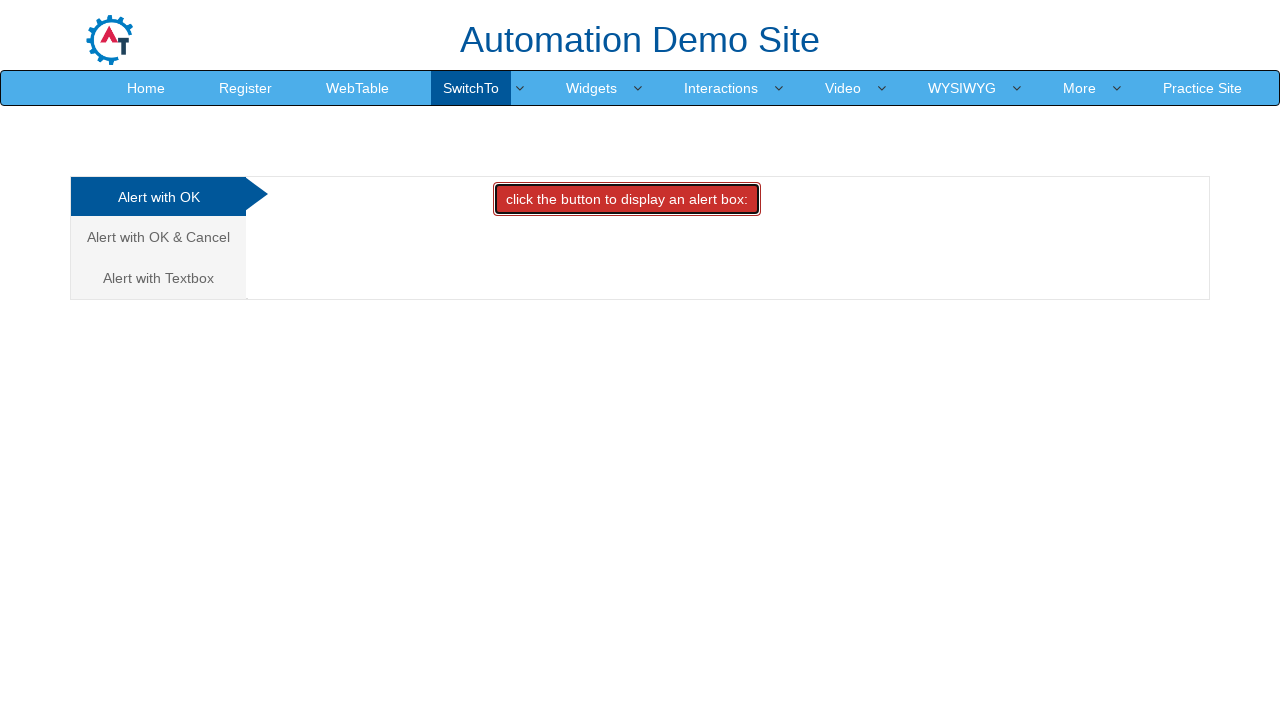

Waited 500ms after simple alert acceptance
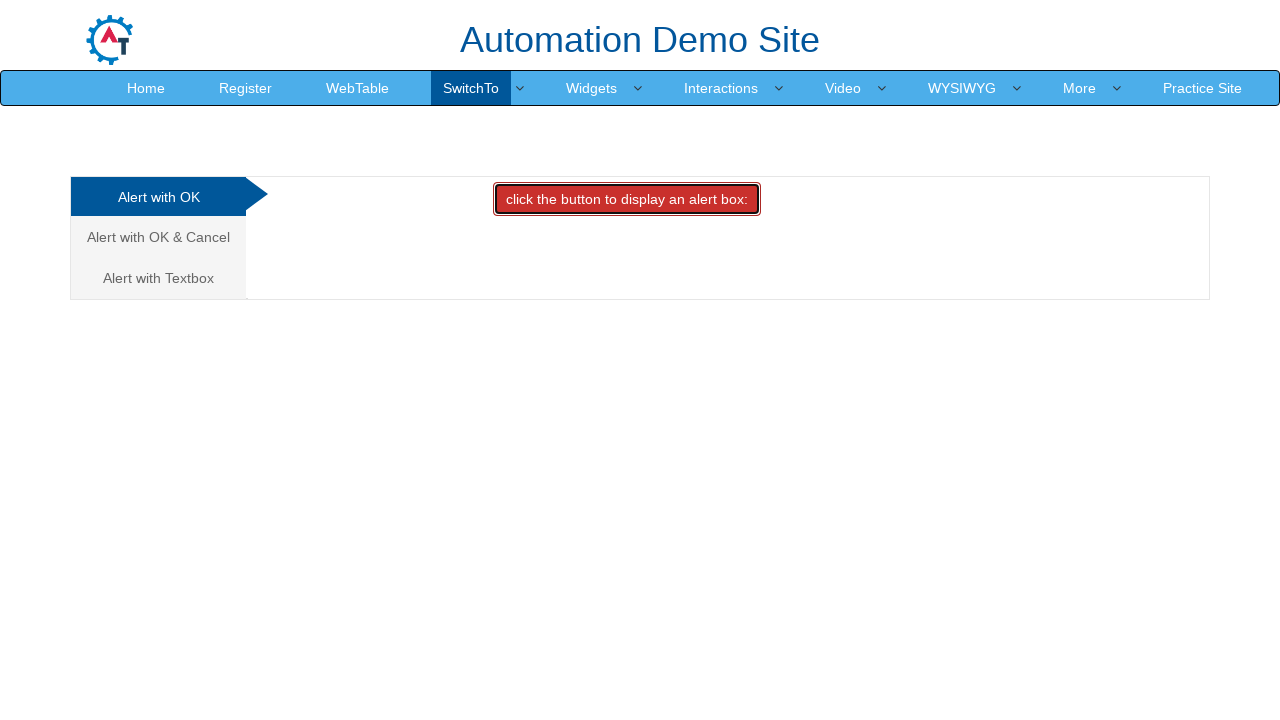

Clicked on 'Alert with OK &' tab at (158, 237) on xpath=//a[contains(text(),'Alert with OK &')]
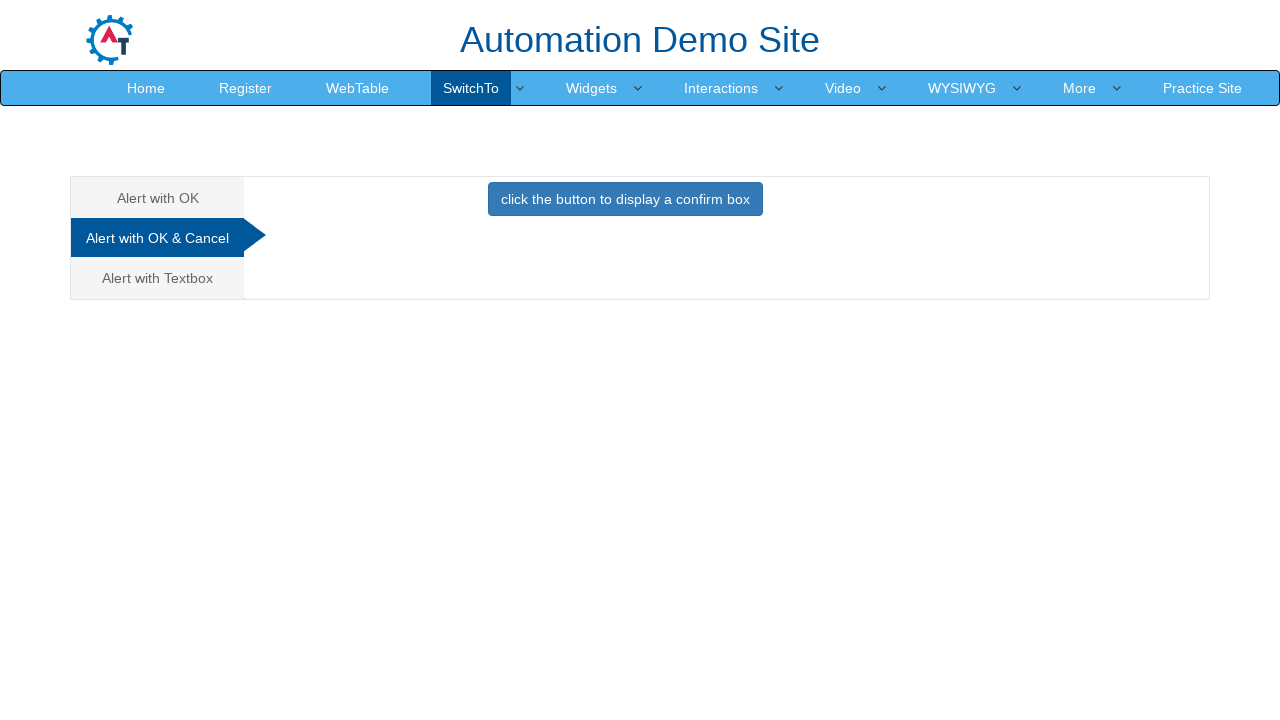

Clicked button to trigger confirm alert at (625, 199) on xpath=//button[contains(text(),'click the button to display a ')]
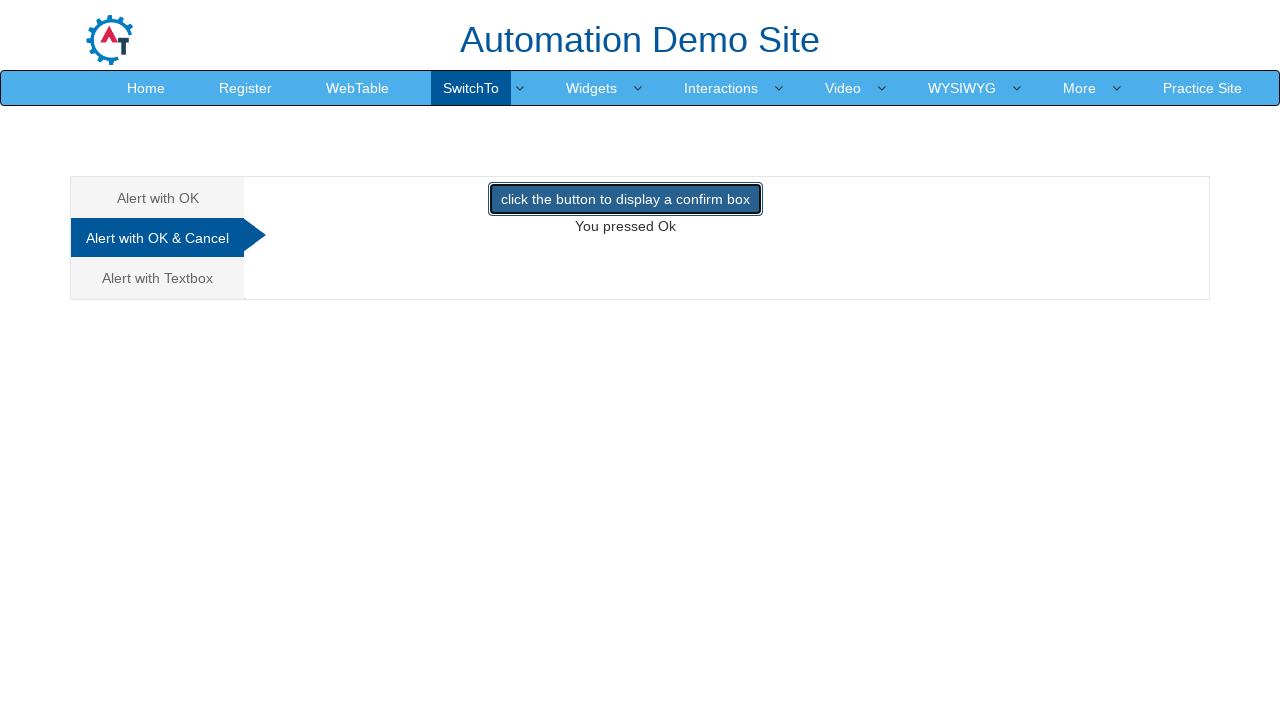

Waited 500ms after confirm alert
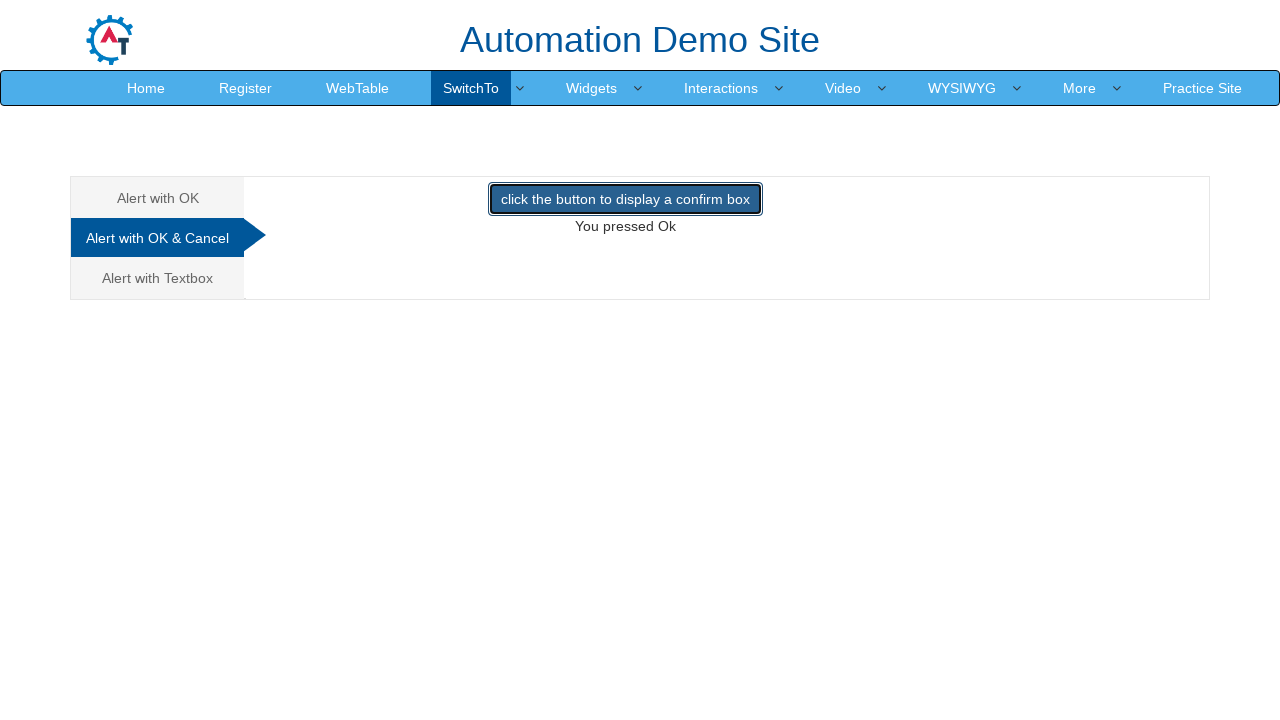

Clicked on 'Alert with T' tab at (158, 278) on xpath=//a[contains(text(),'Alert with T')]
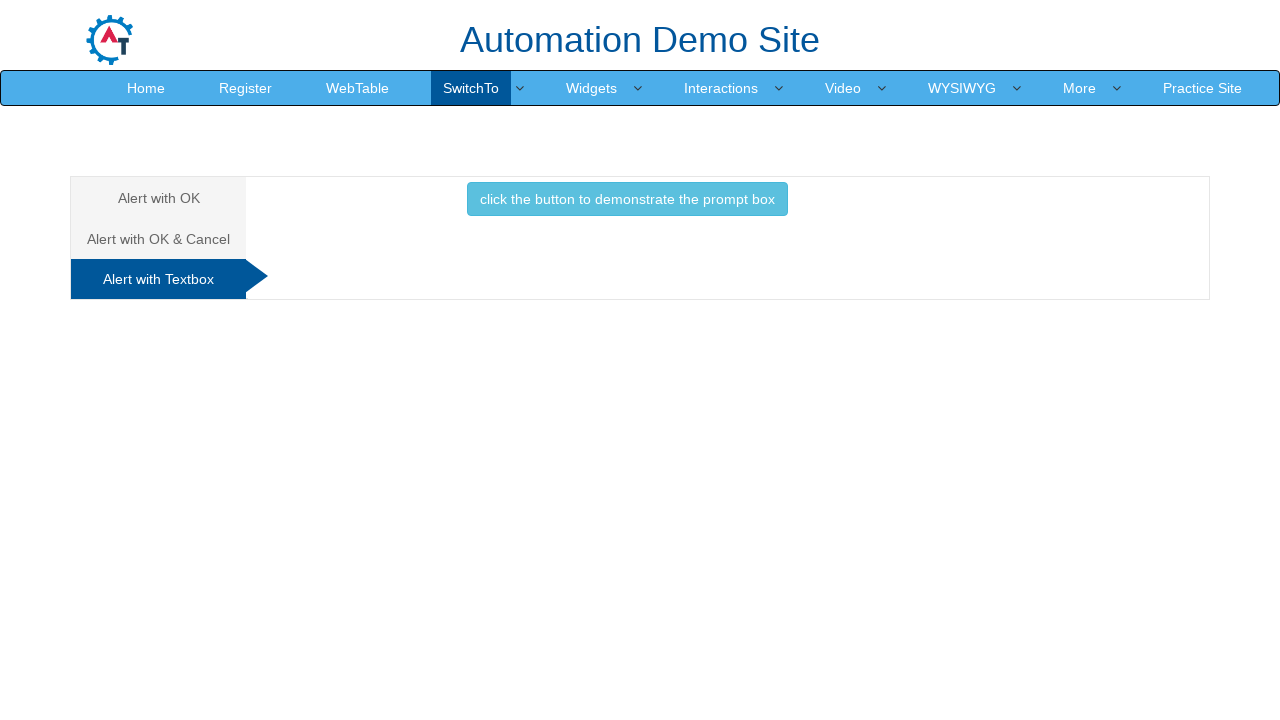

Clicked button to trigger prompt alert at (627, 199) on xpath=//button[contains(text(),'click the button to de')]
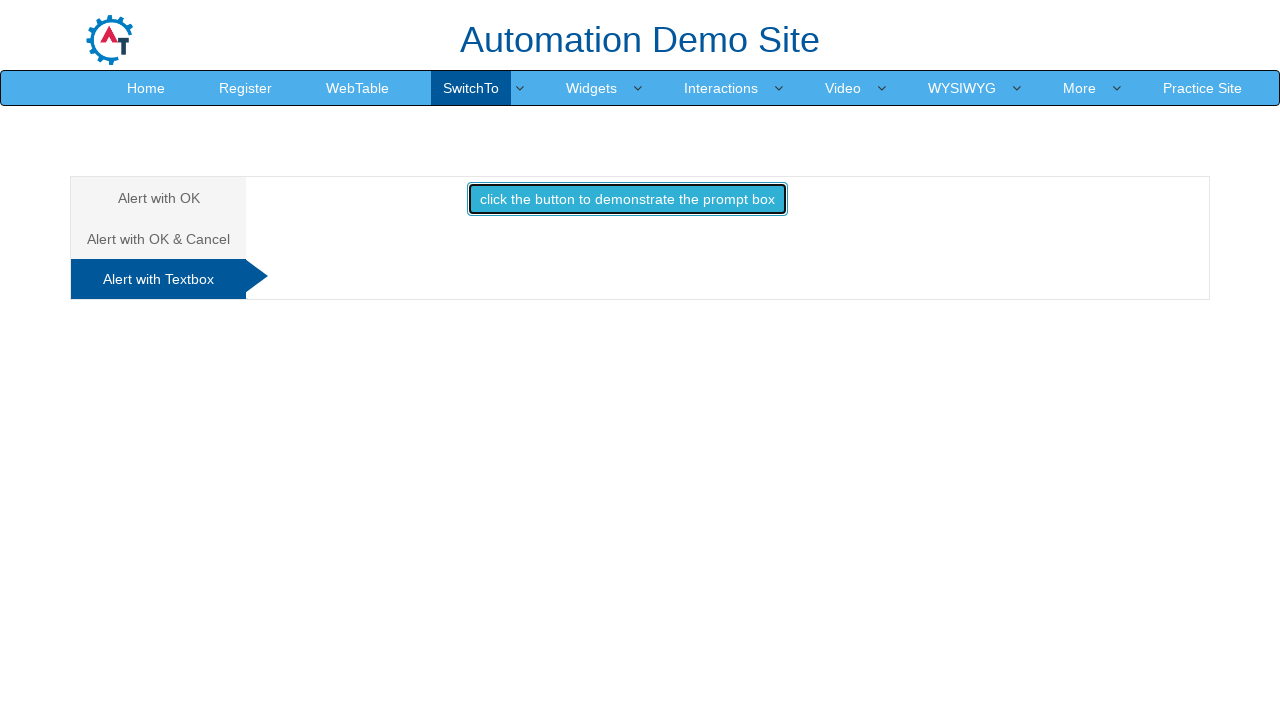

Set up dialog handler to accept prompt alert with text 'Hi there!'
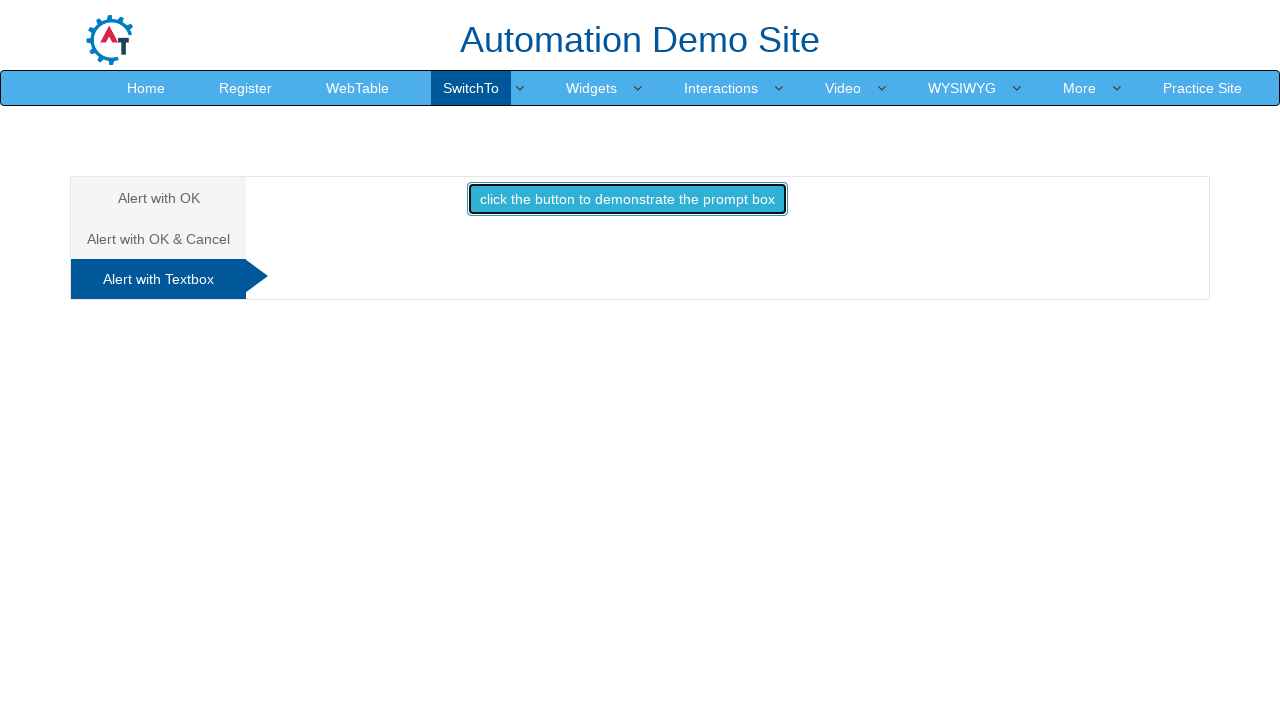

Waited 500ms after prompt alert acceptance
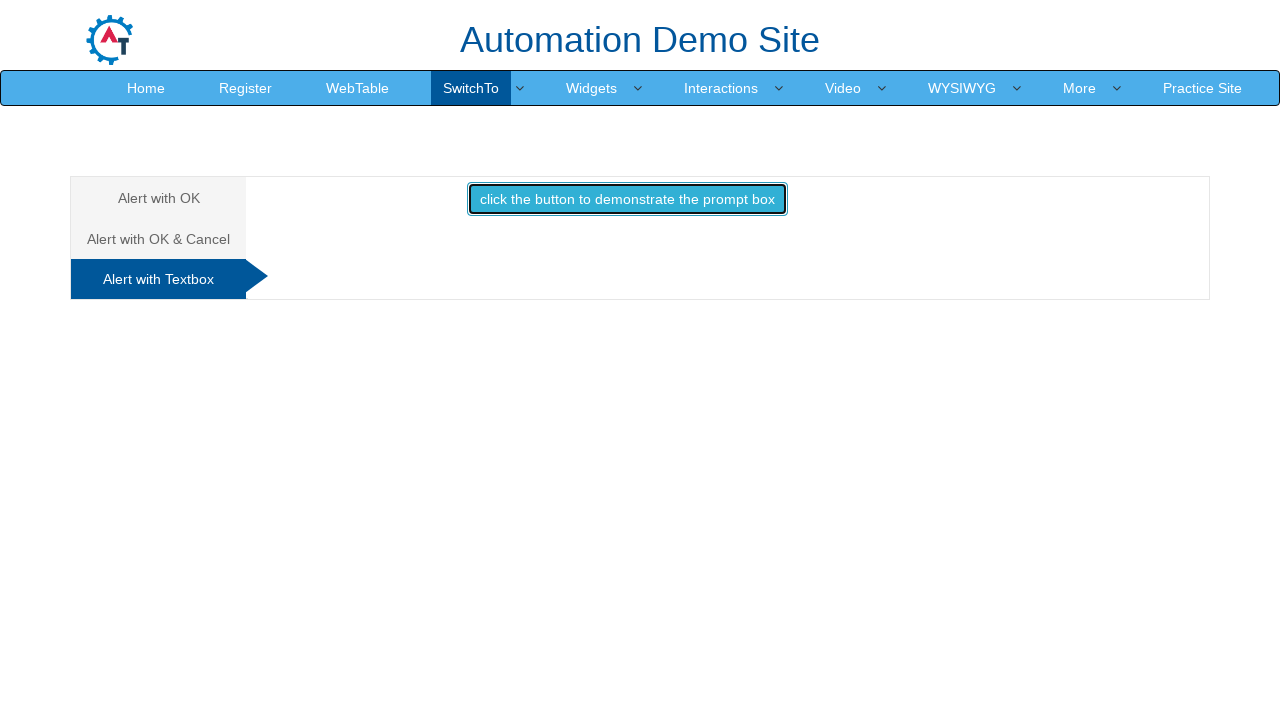

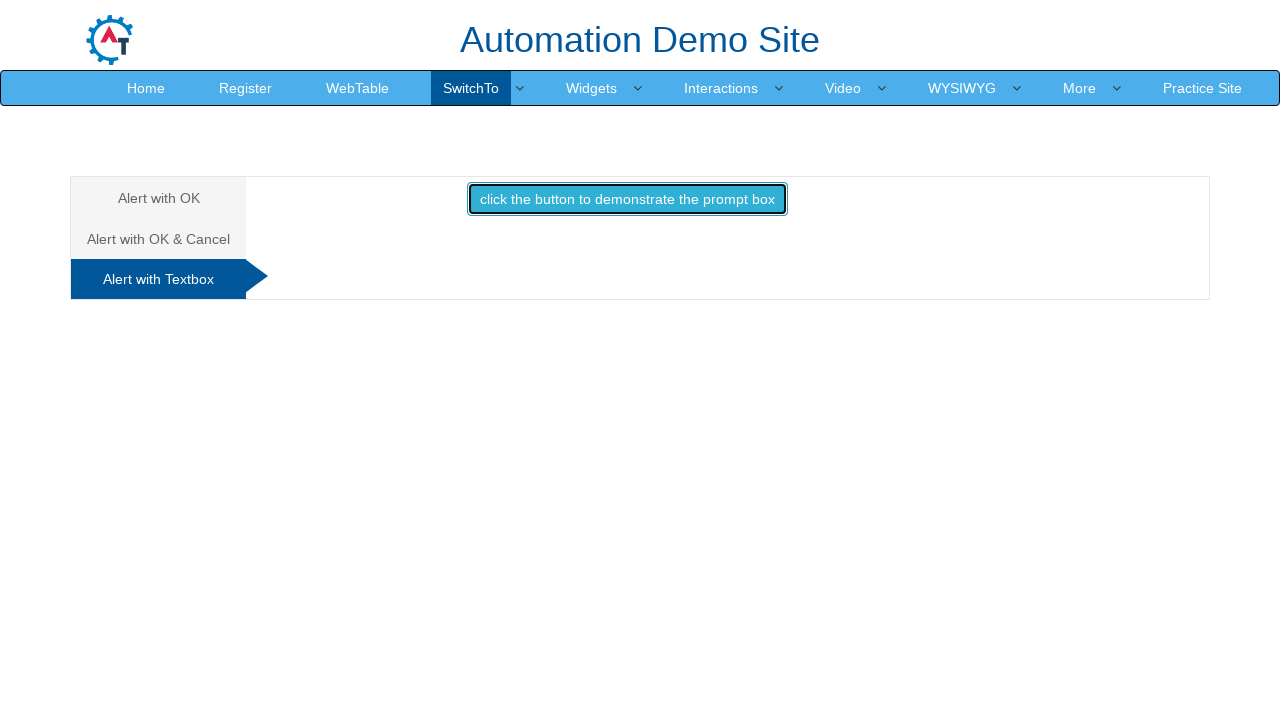